Tests form submission on Angular practice page by filling various form fields including email, password, checkbox, dropdown selection, and text inputs

Starting URL: https://rahulshettyacademy.com/angularpractice/

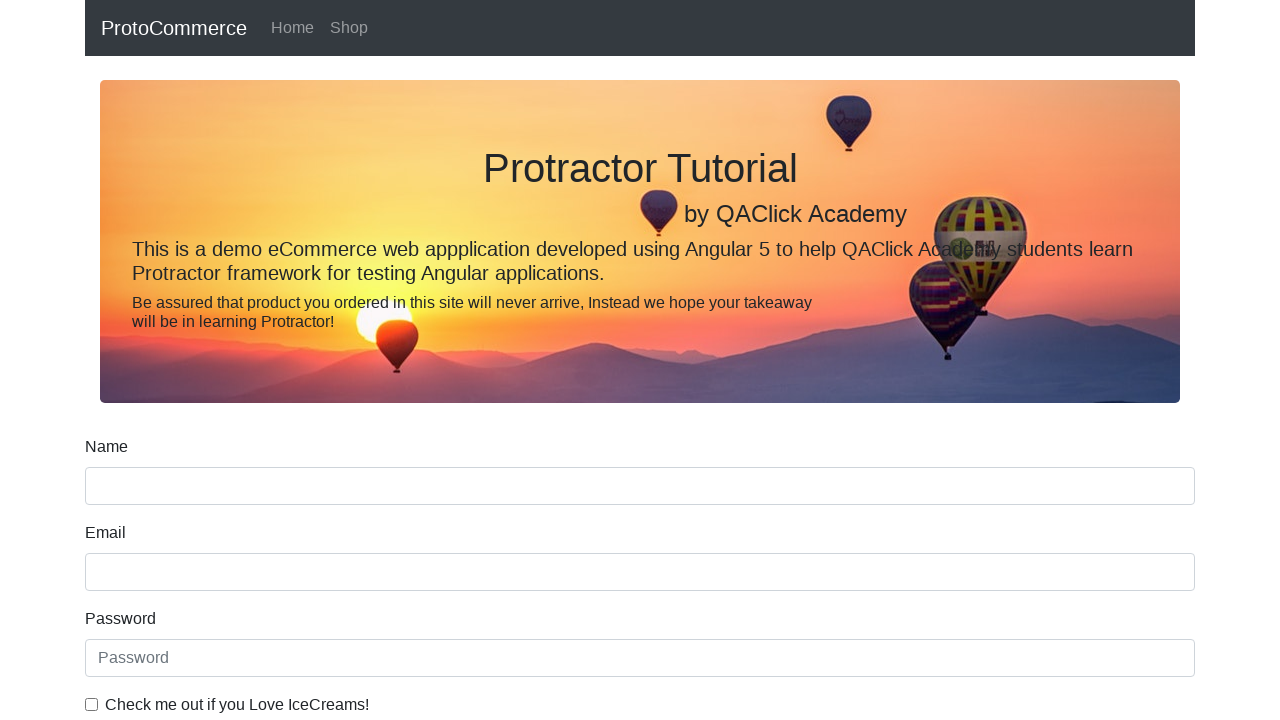

Filled email field with 'testuser247@example.com' on input[name='email']
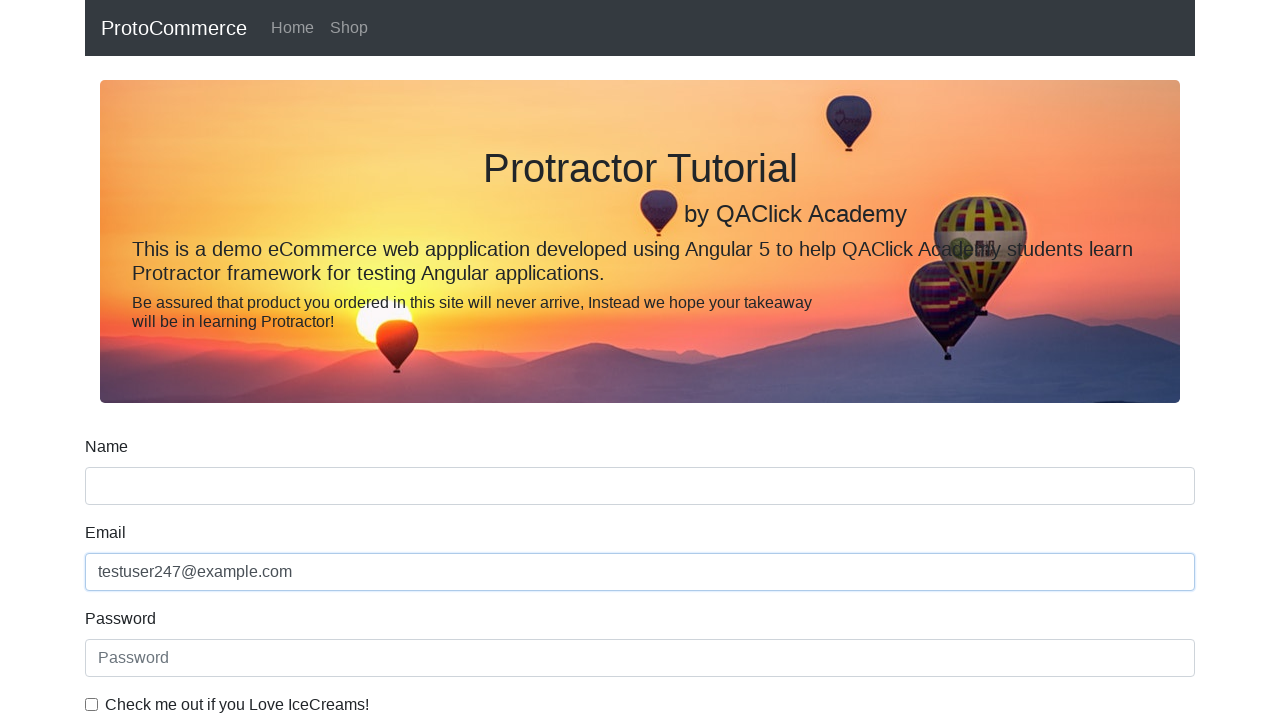

Filled password field with 'SecurePass123!' on #exampleInputPassword1
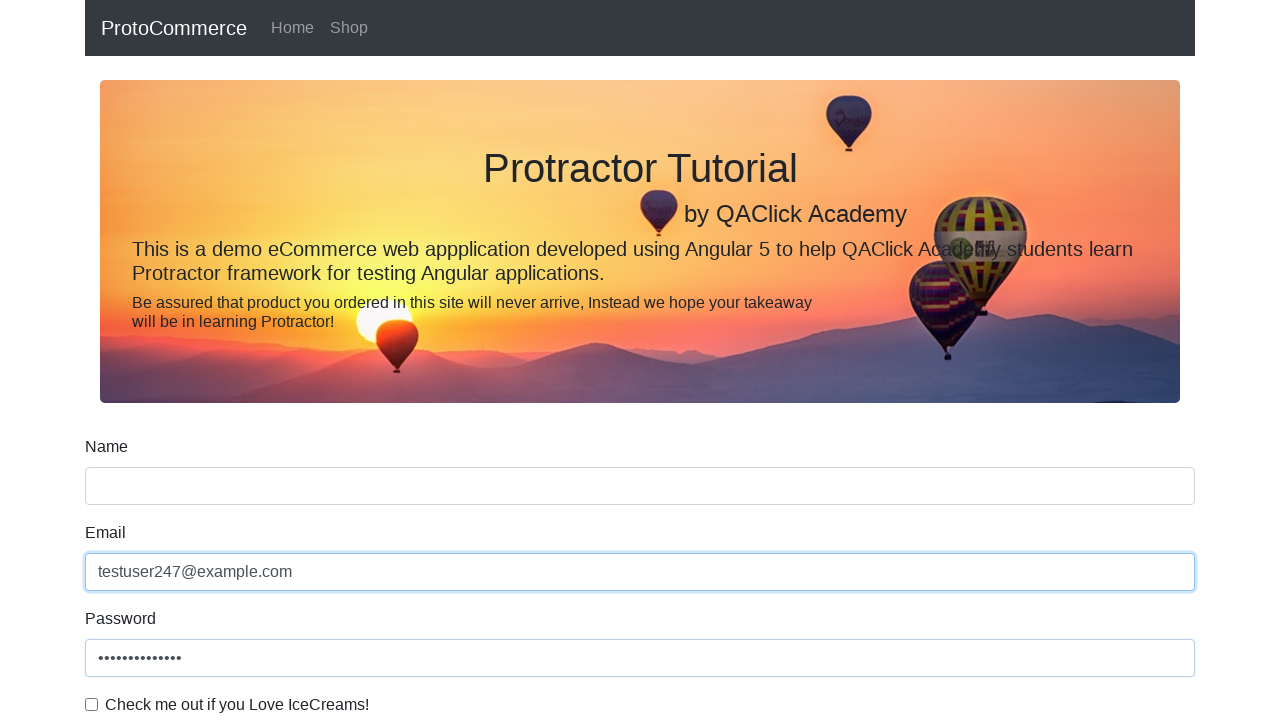

Checked the checkbox at (92, 704) on #exampleCheck1
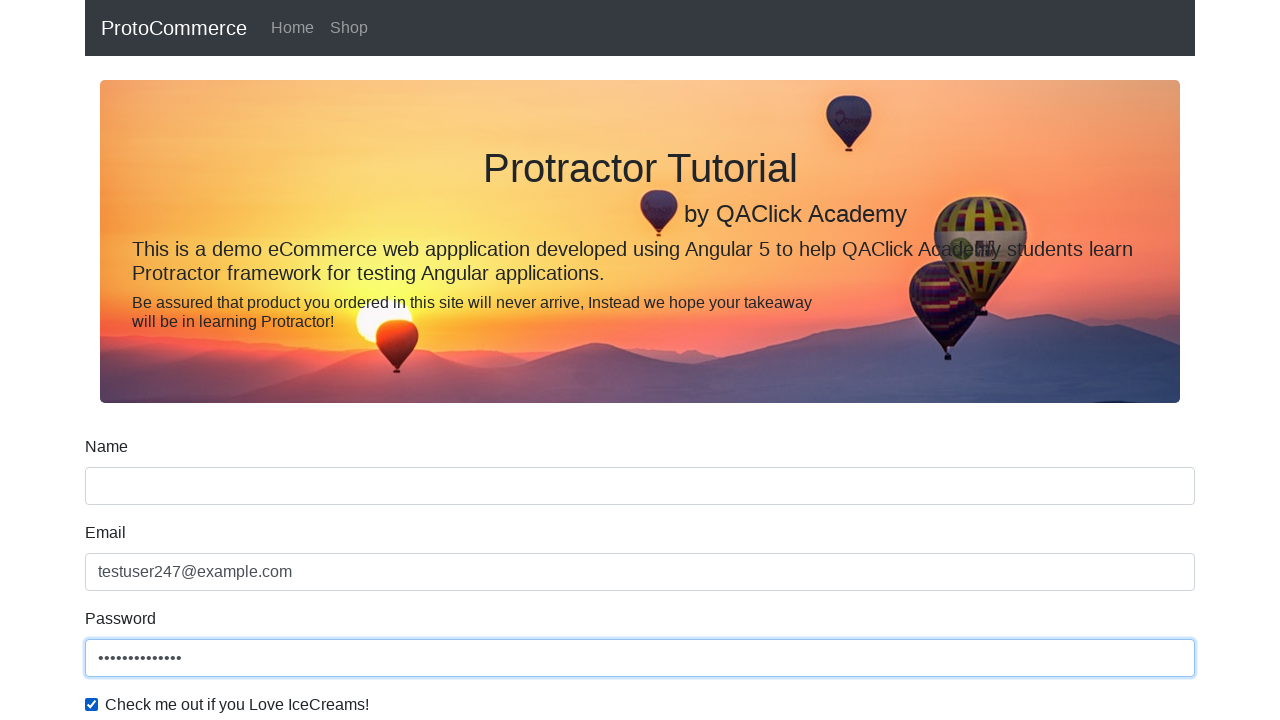

Clicked submit button at (123, 491) on xpath=//input[@type='submit']
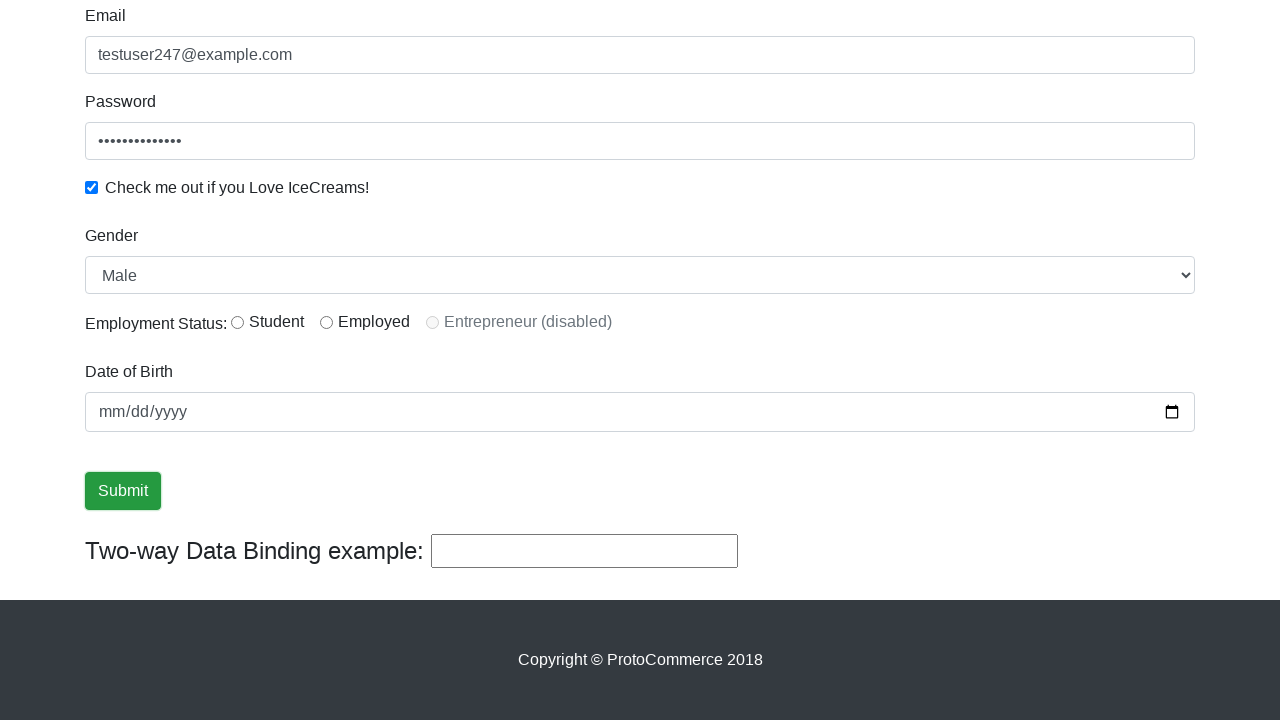

Filled name field with 'John' on input[name='name']
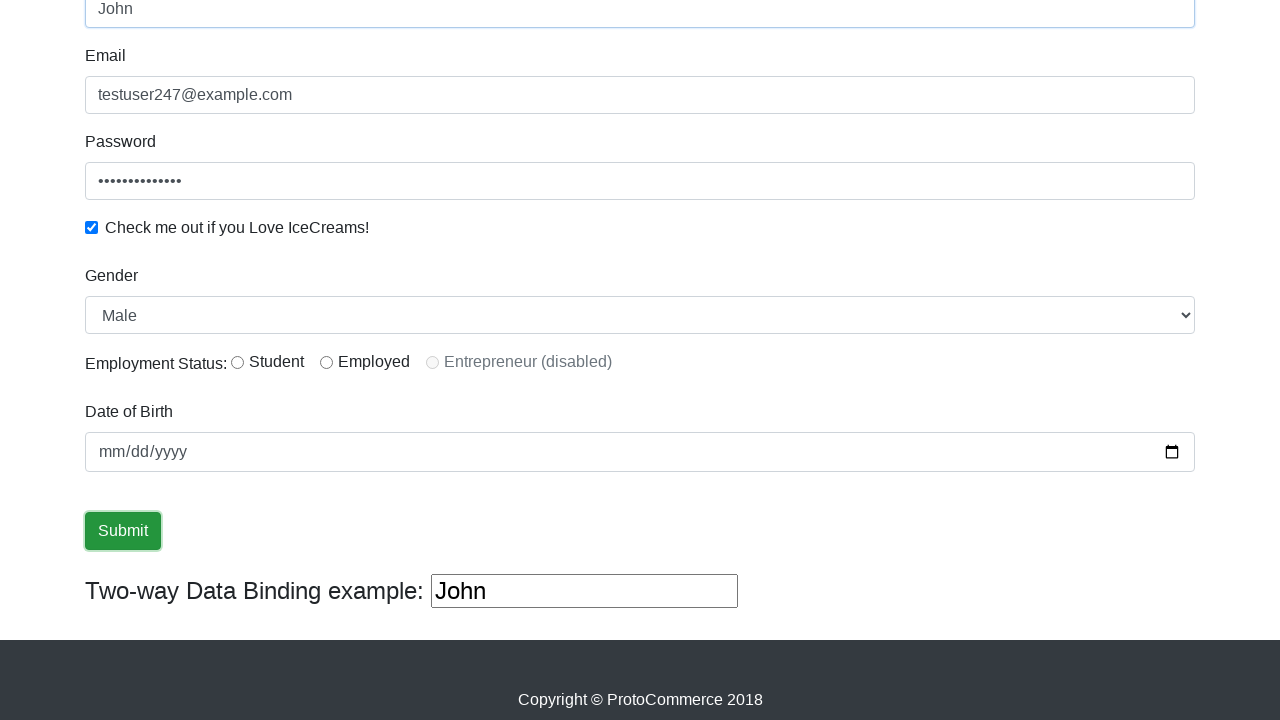

Selected radio button at (238, 362) on #inlineRadio1
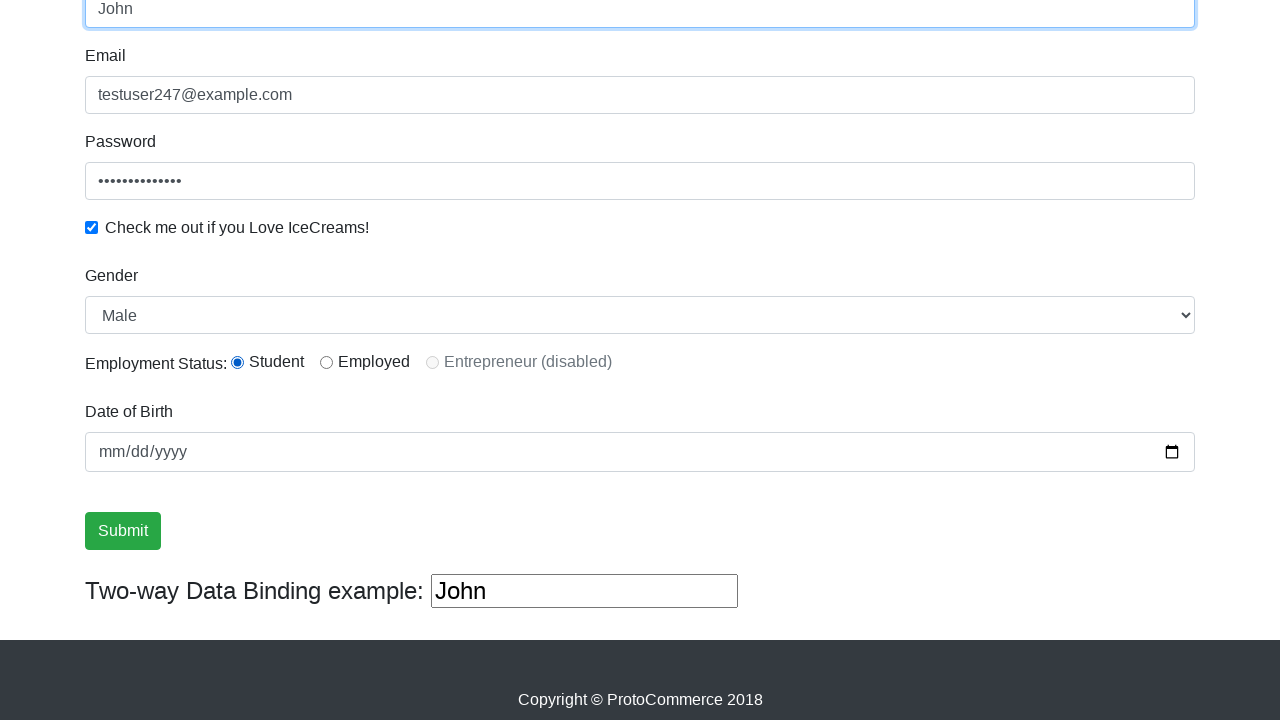

Selected 'Female' from dropdown on #exampleFormControlSelect1
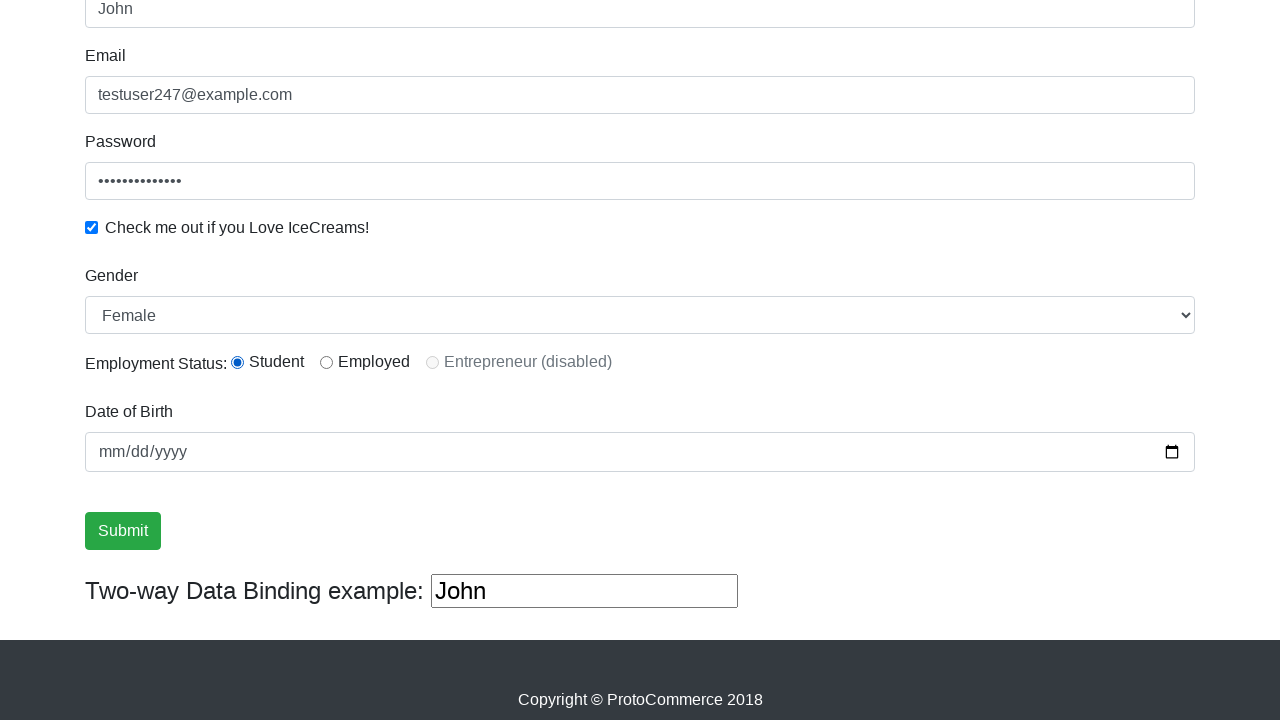

Selected option at index 0 from dropdown on #exampleFormControlSelect1
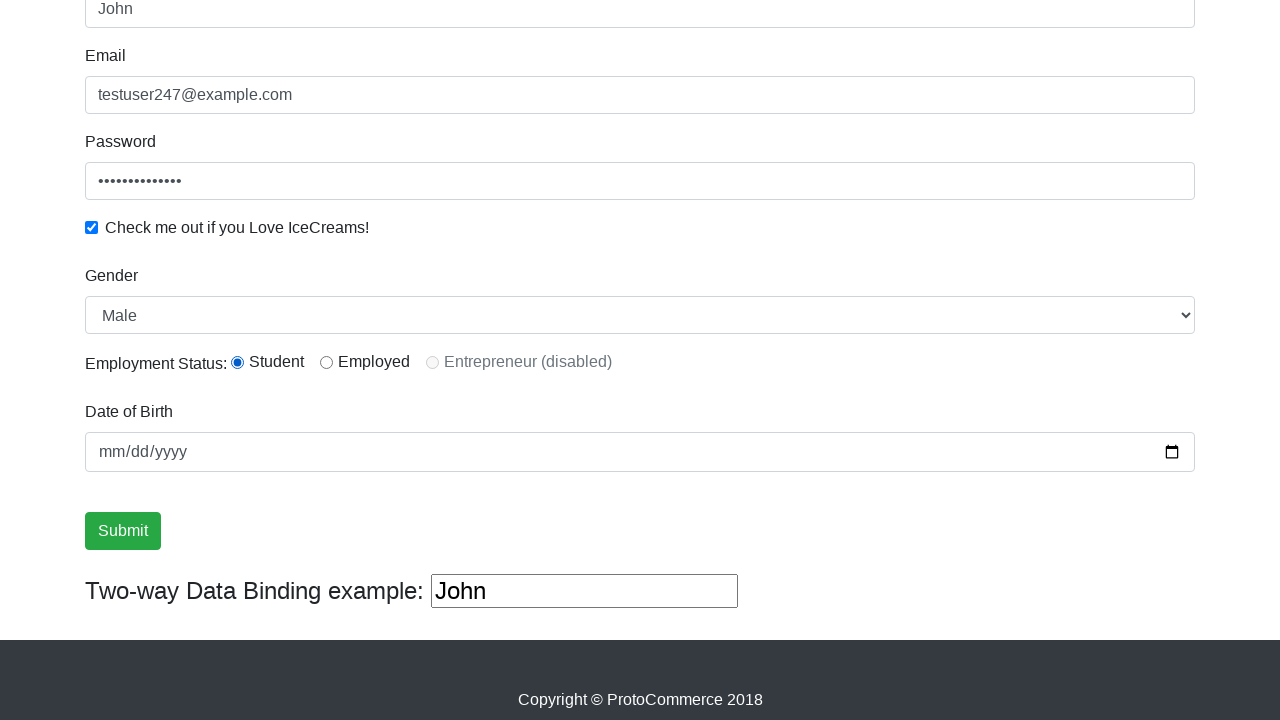

Filled third text input with 'Test Input' on (//input[@type='text'])[3]
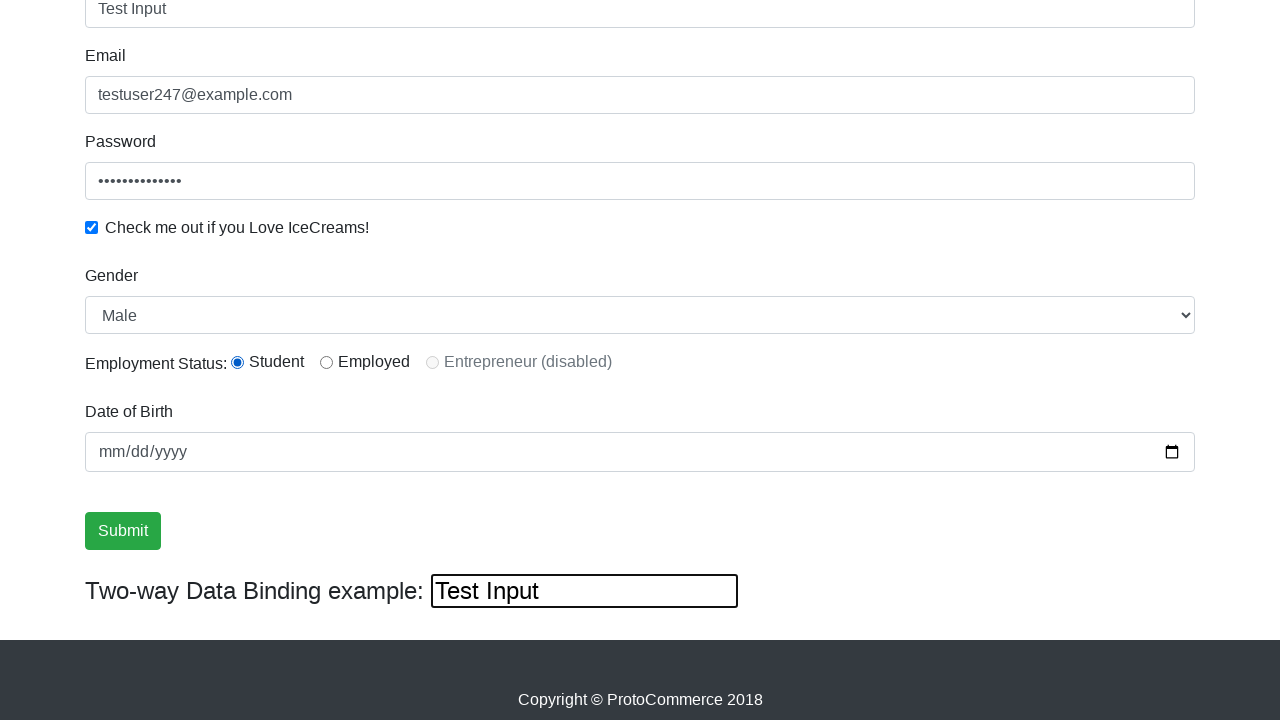

Cleared the third text input on (//input[@type='text'])[3]
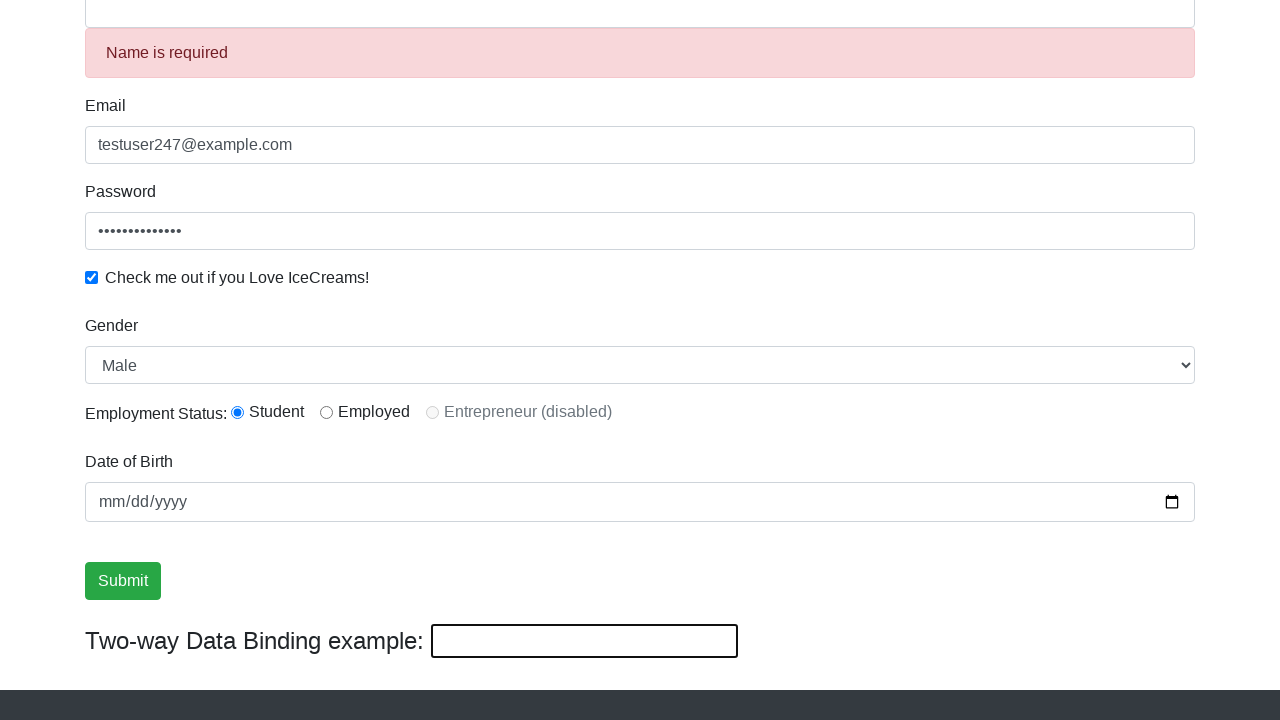

Success message appeared
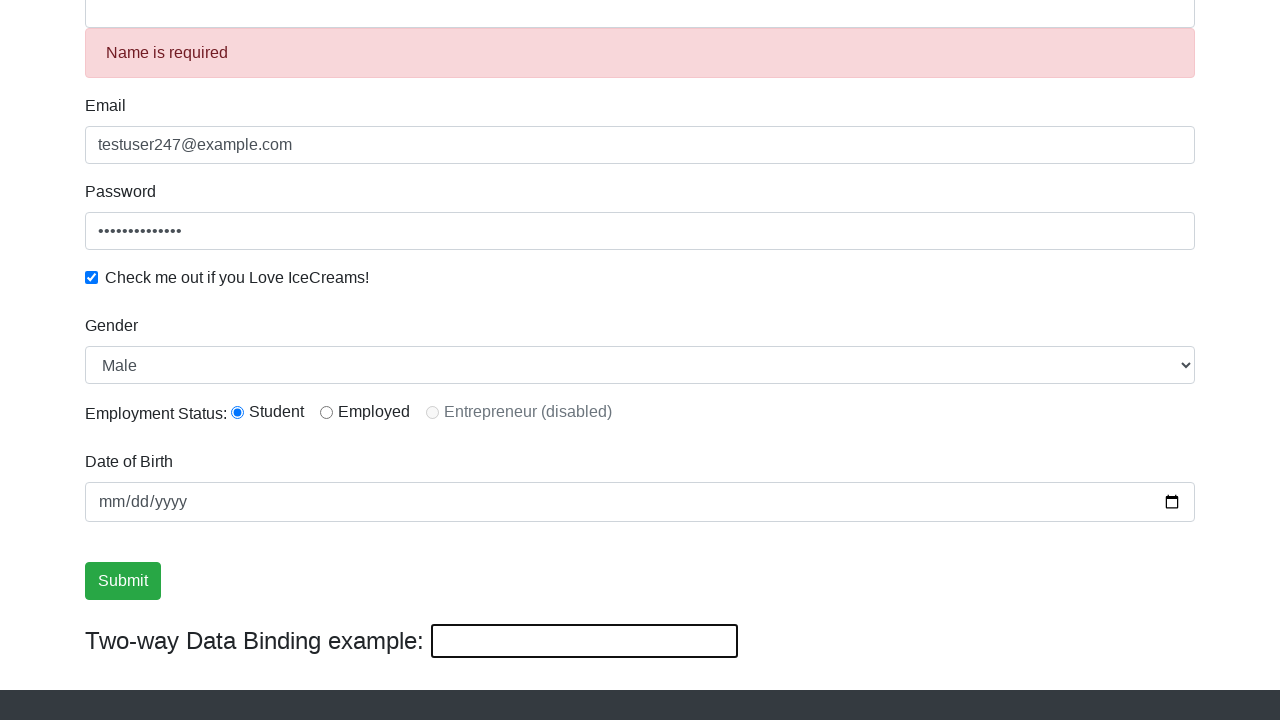

Verified success message contains 'success'
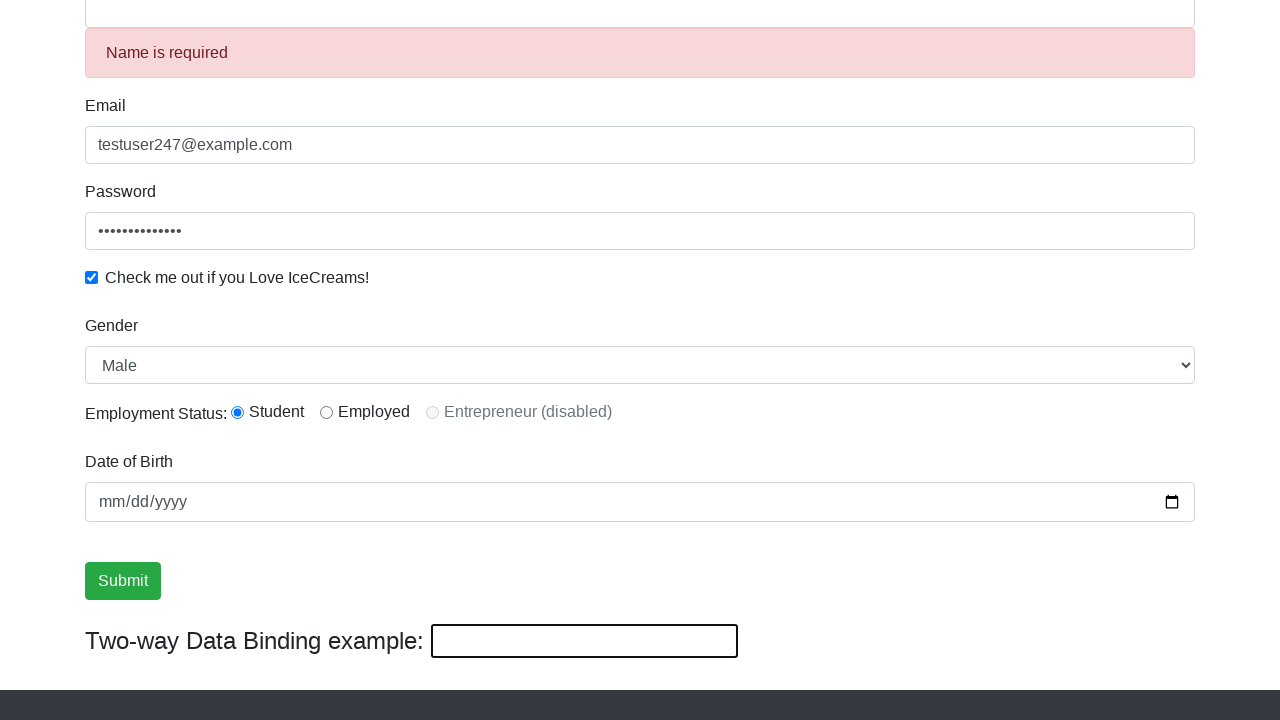

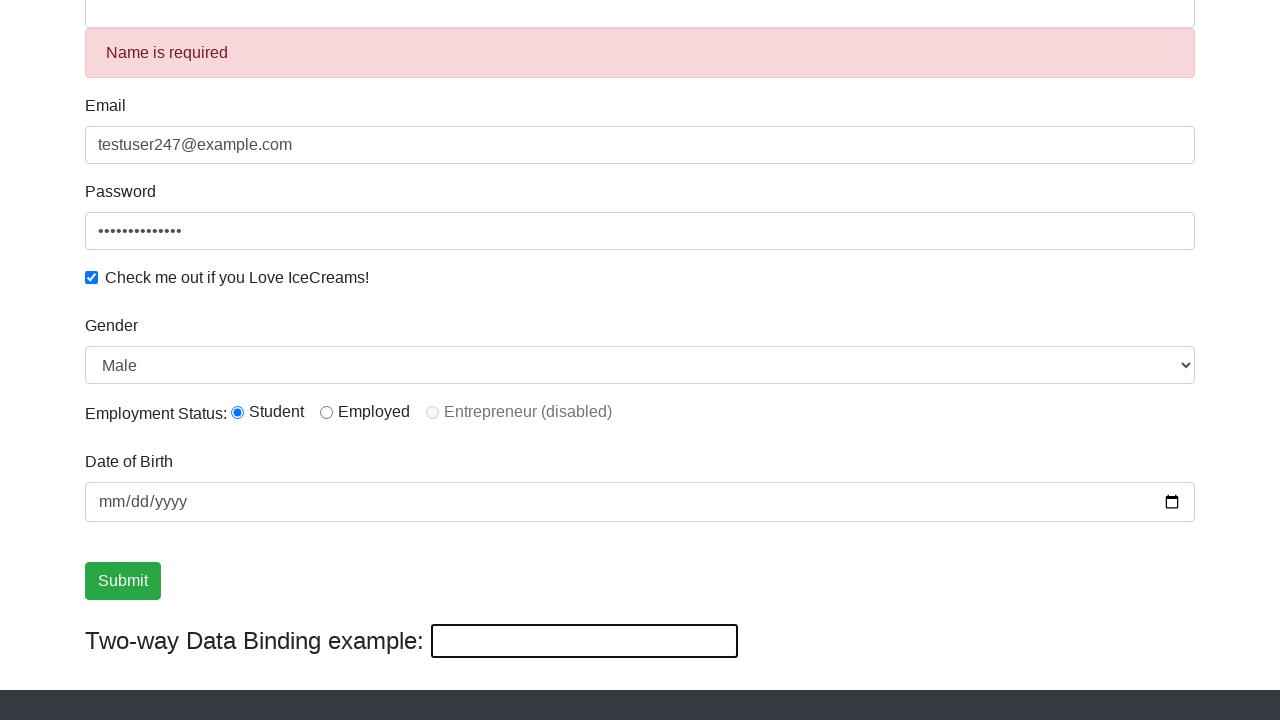